Tests navigation to Test Cases page and verifies the page loads correctly

Starting URL: https://automationexercise.com

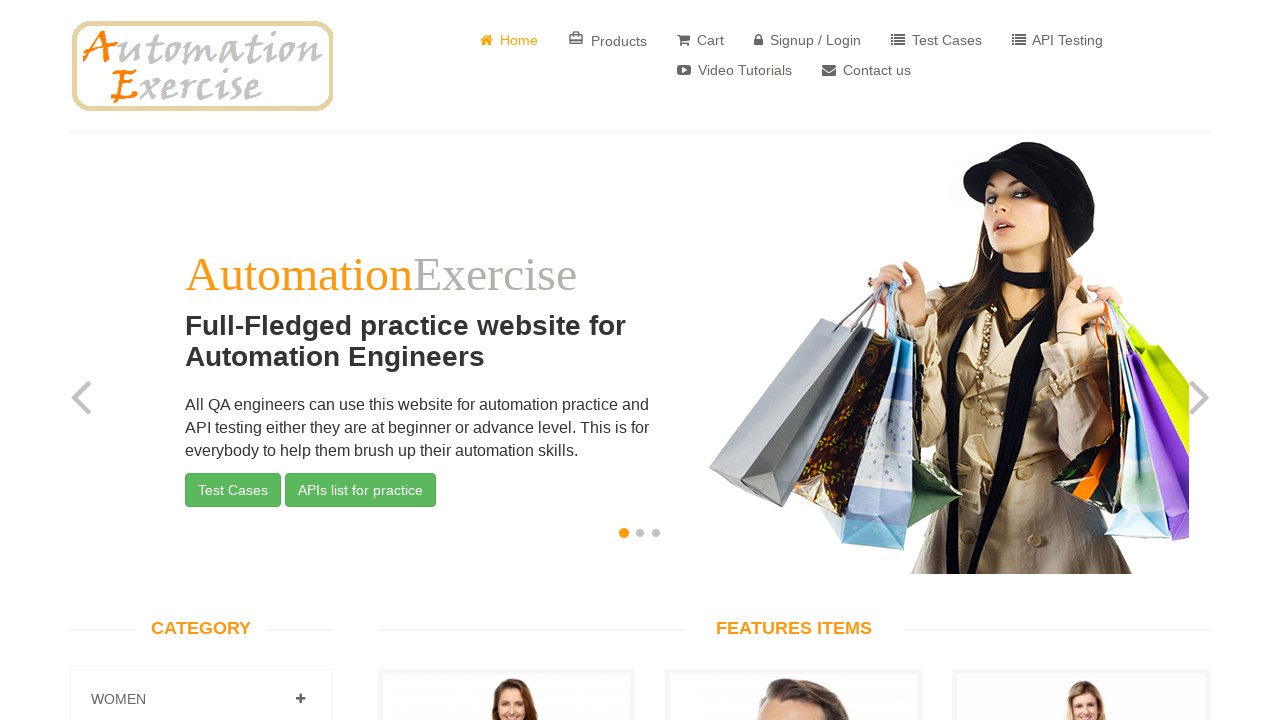

Clicked on 'Test Cases' button at (936, 40) on xpath=//a[text()=' Test Cases']
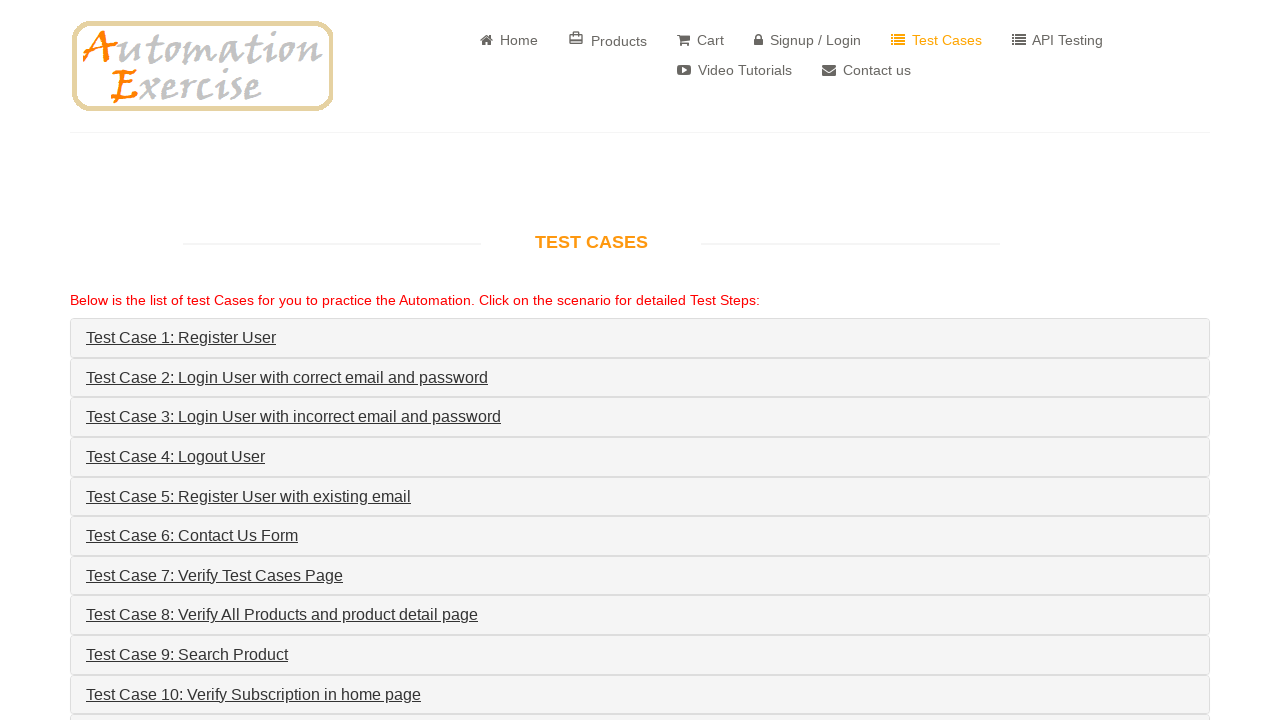

Waited for page to load completely
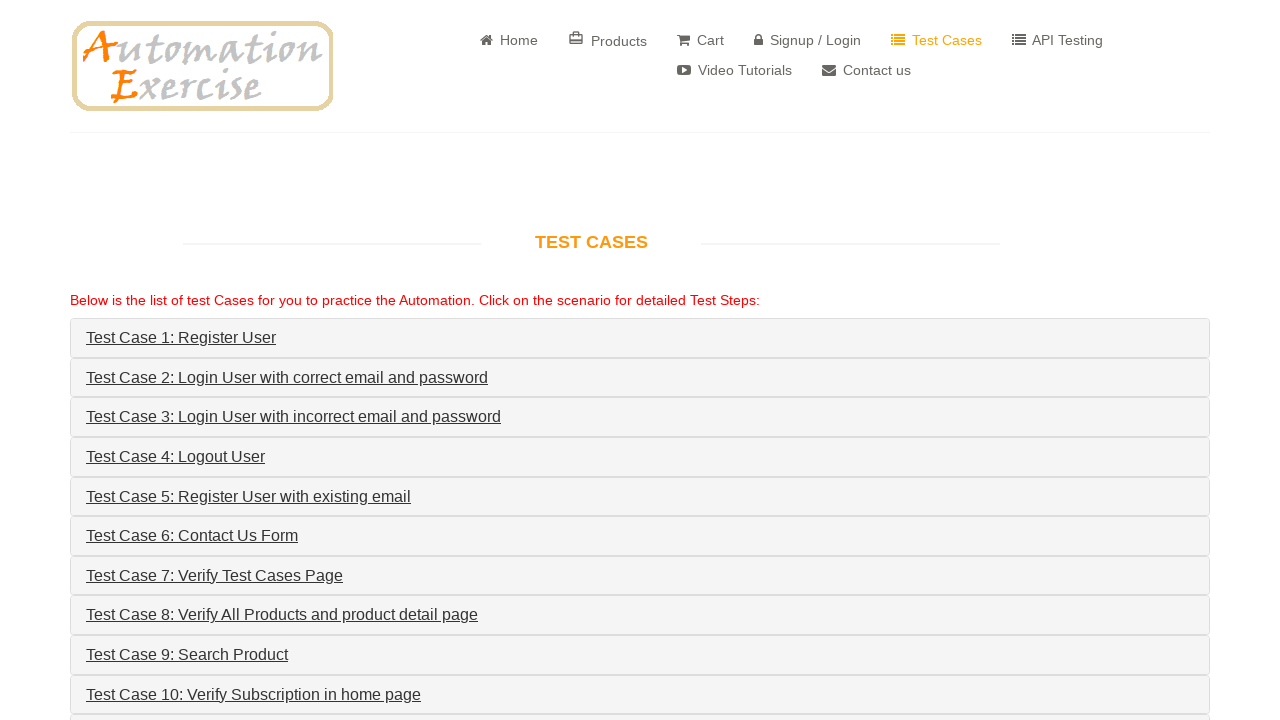

Verified Test Cases page title is correct
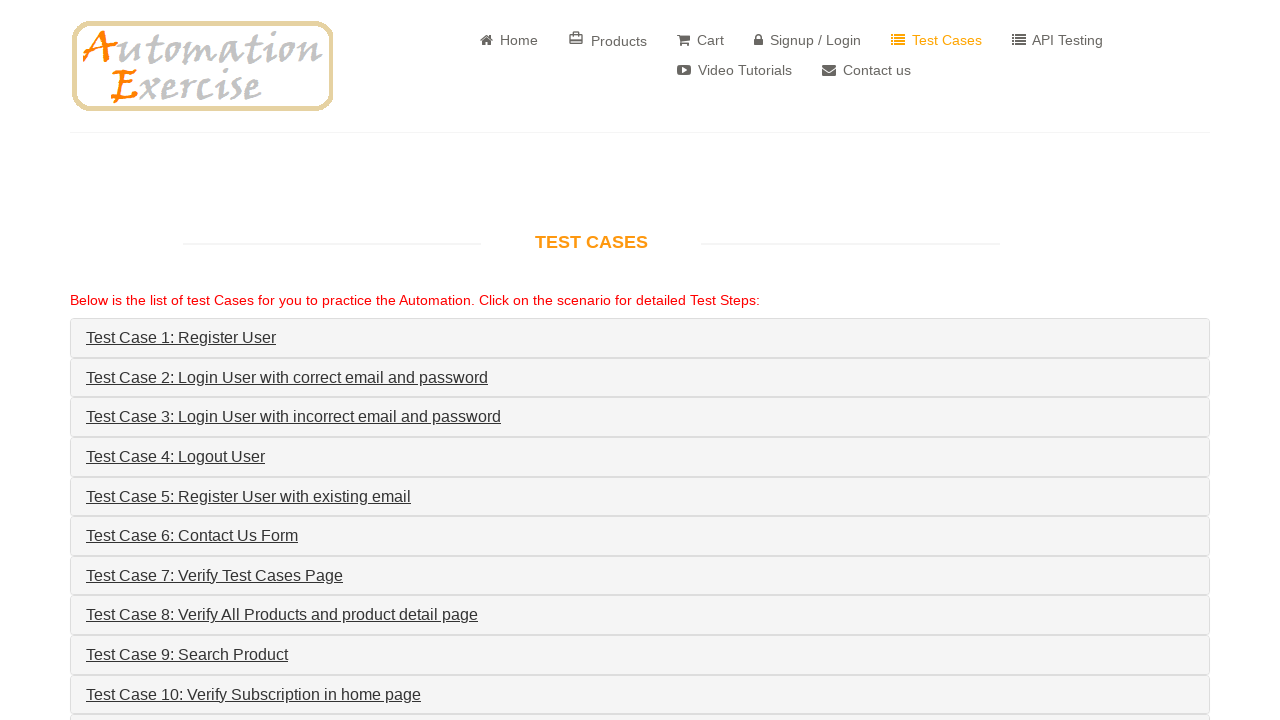

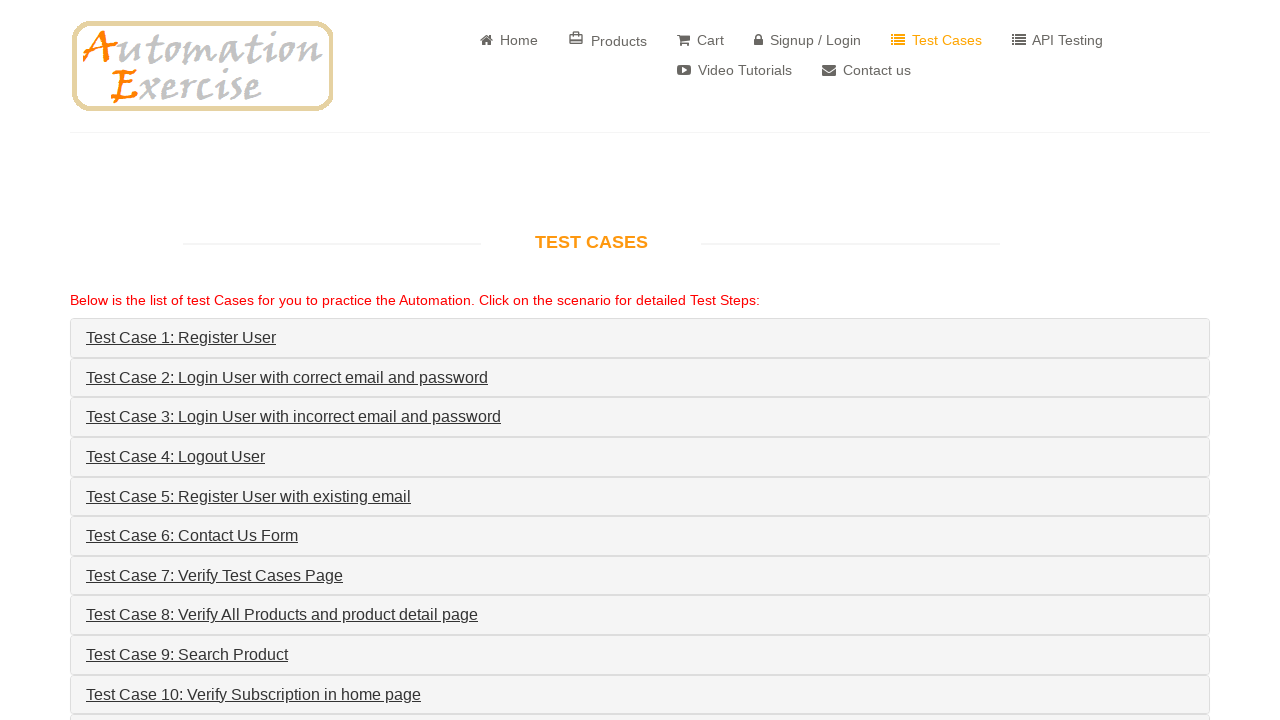